Tests the Puzzle Party Diwali Edition game on Google Arts & Culture by starting a solo game, interacting with the puzzle, scrolling, and then quitting the game.

Starting URL: https://artsandculture.google.com/experiment/puzzle-party-%E2%80%94-diwali-edition/OgEoaYfgRx7u3g

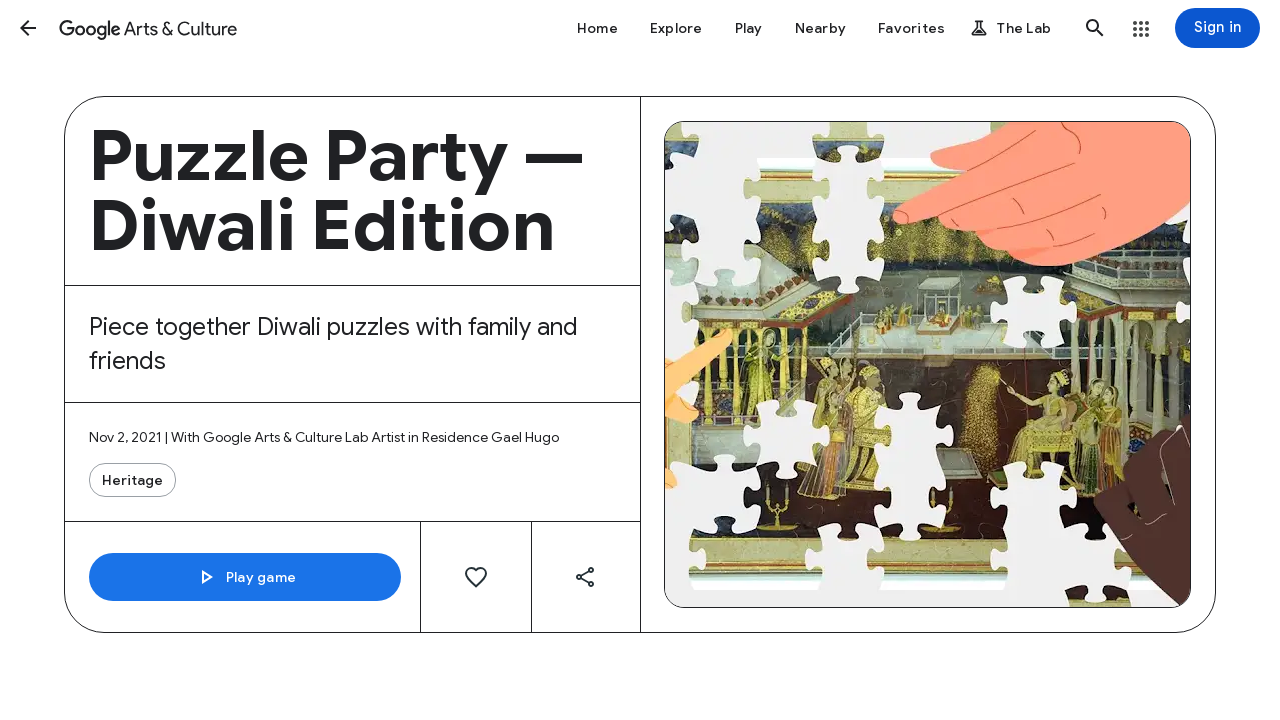

Clicked Play game button to start the puzzle game at (245, 577) on internal:role=button[name="Play game"i]
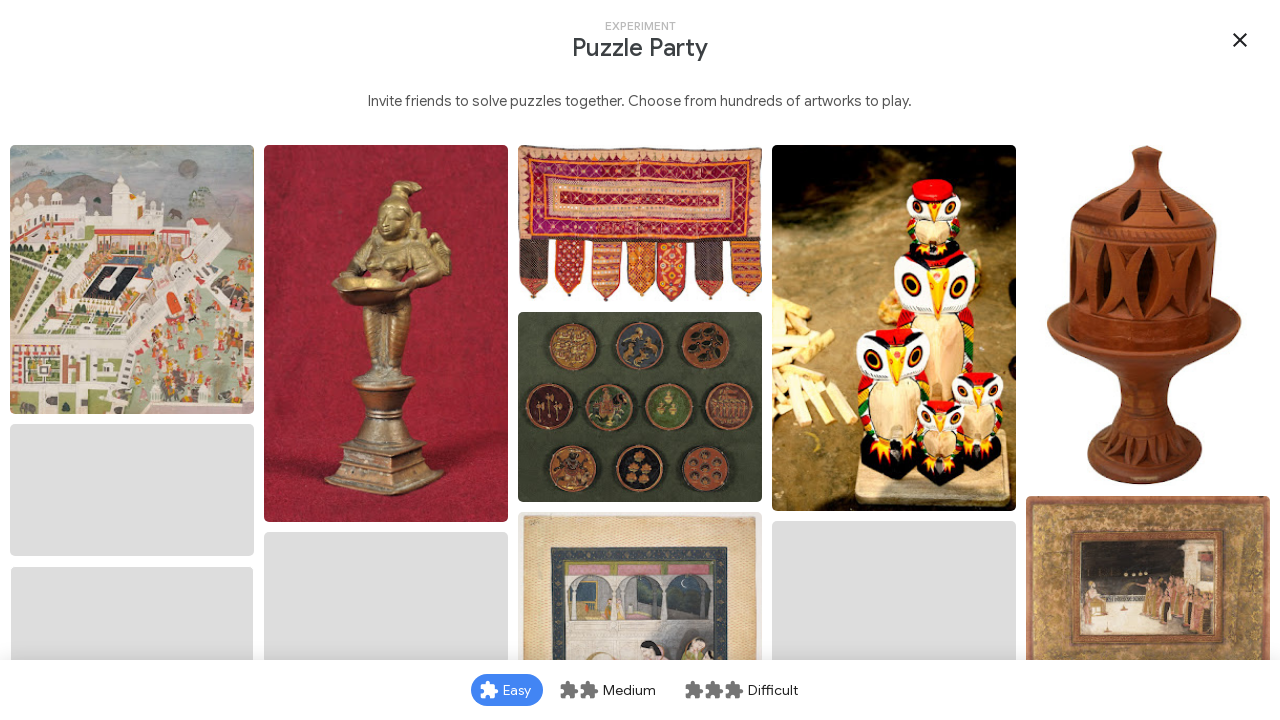

Clicked on puzzle piece element in iframe at (132, 280) on iframe >> internal:control=enter-frame >> [id="\30 "]
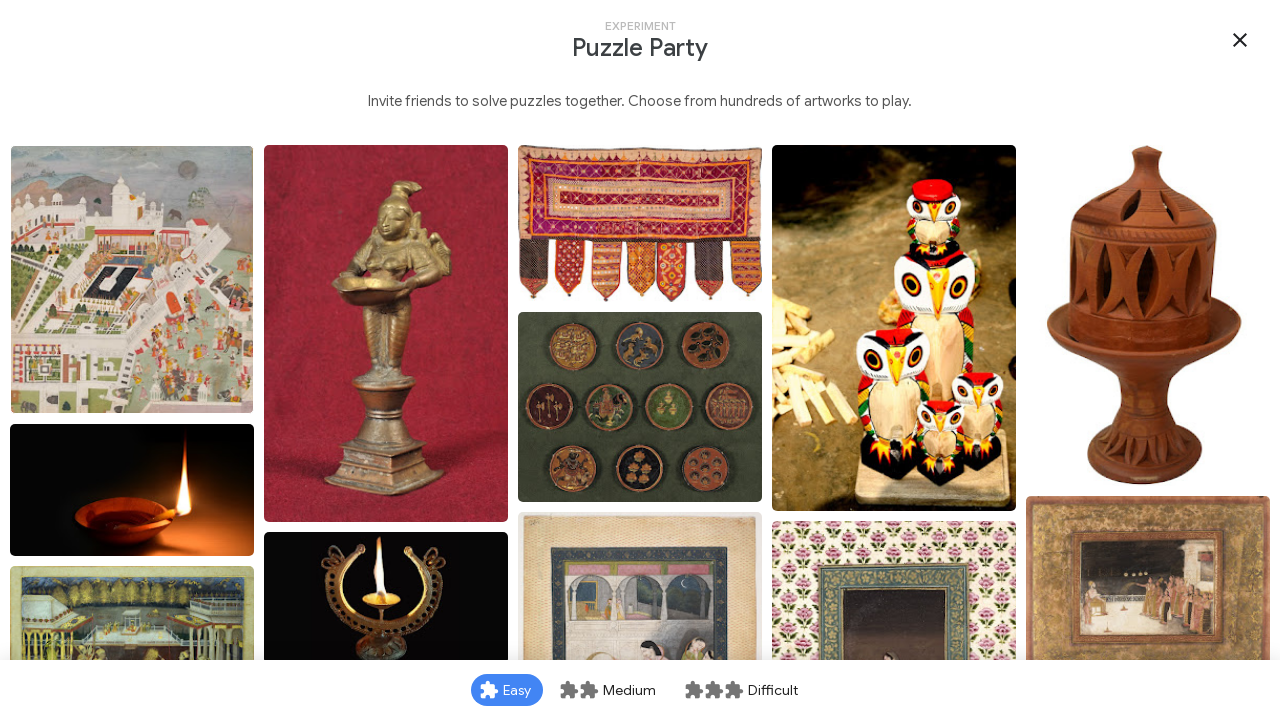

Selected Solo mode from the game options at (561, 579) on iframe >> internal:control=enter-frame >> internal:role=button[name="person Solo
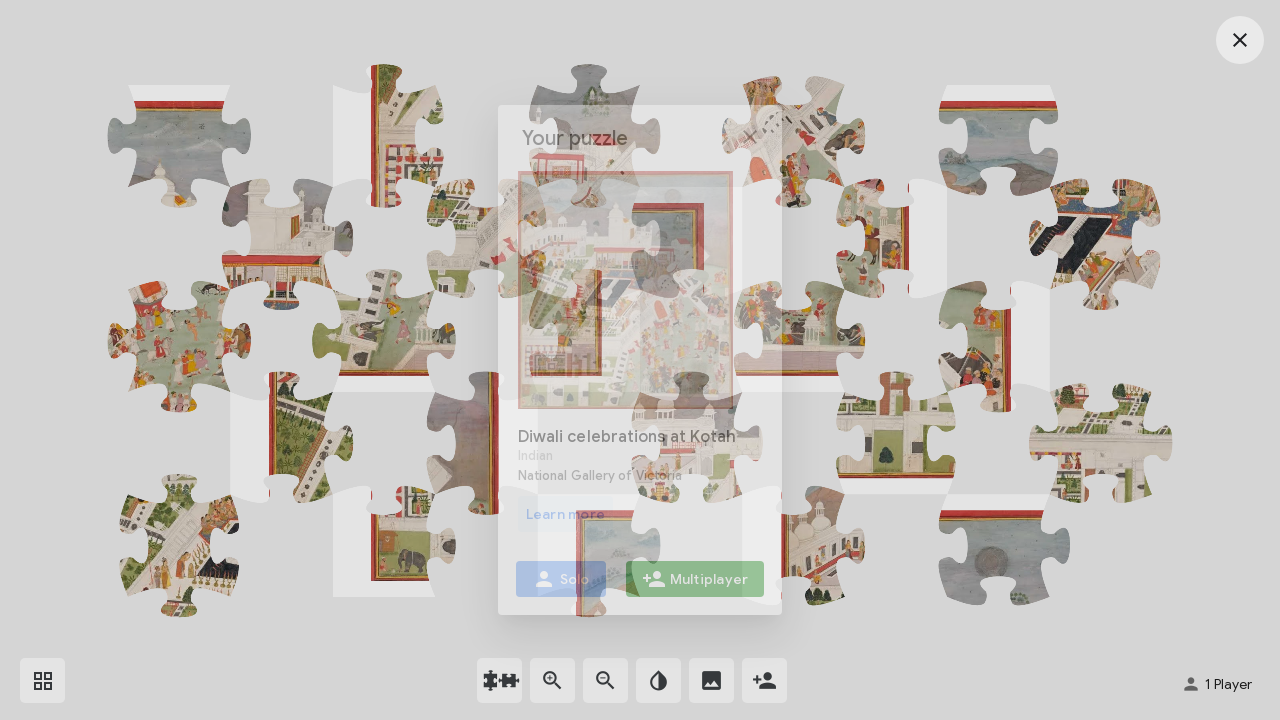

Pressed arrow down key to interact with puzzle
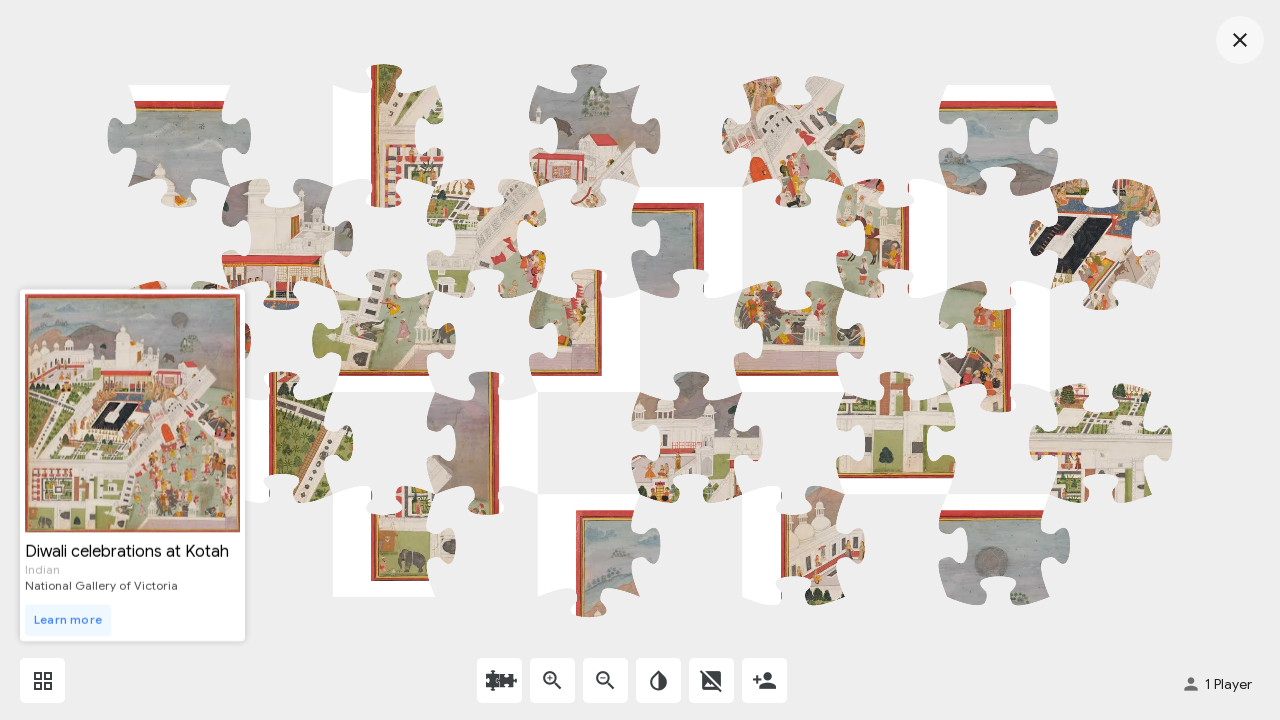

Scrolled down using mouse wheel (1/3)
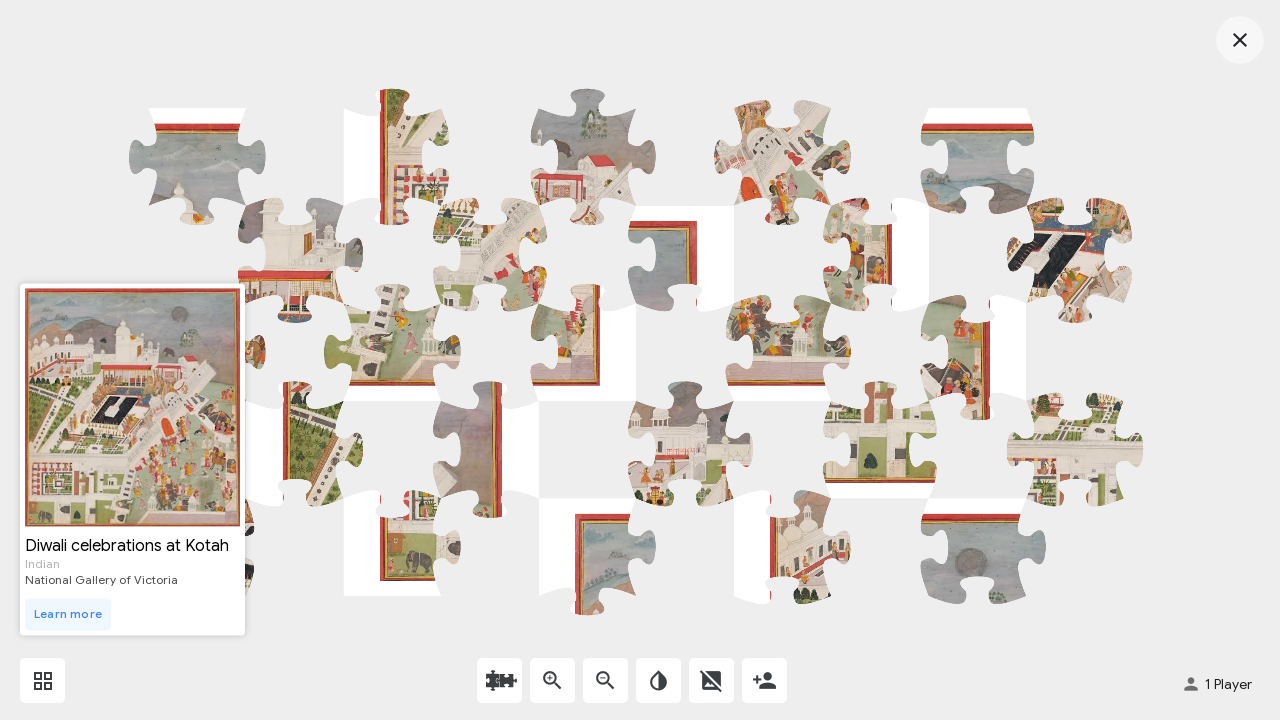

Scrolled down using mouse wheel (2/3)
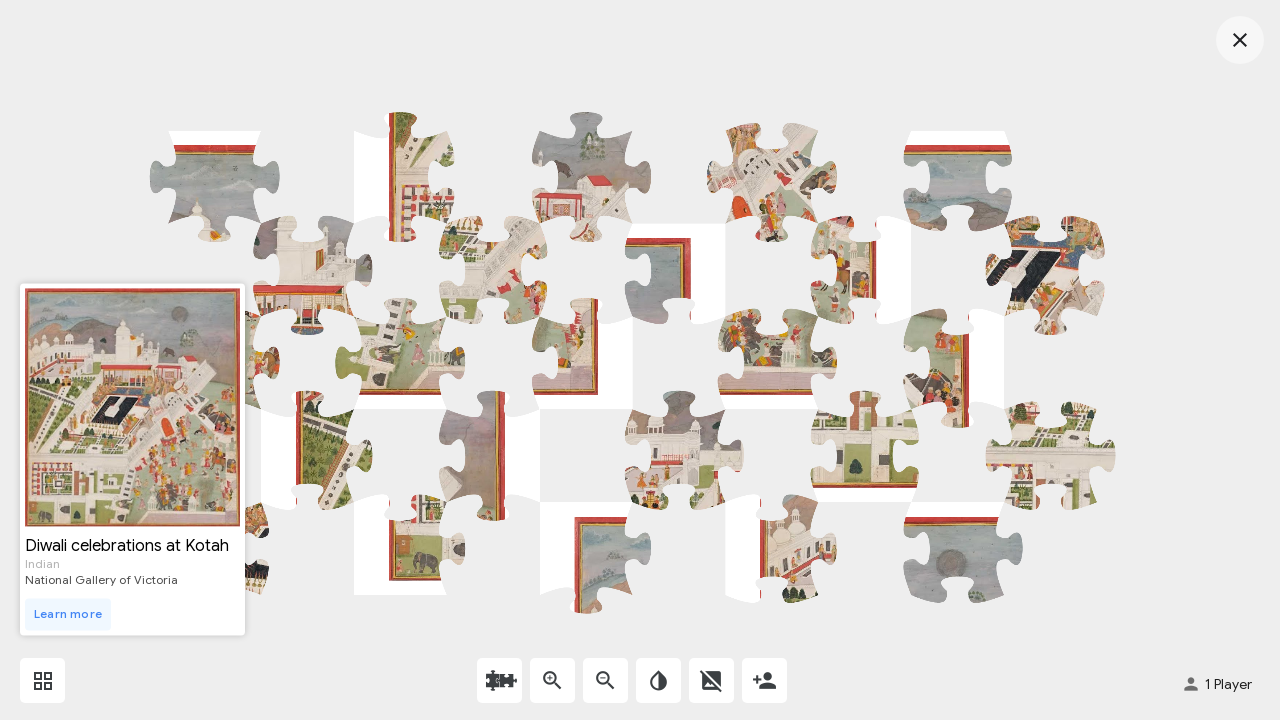

Scrolled down using mouse wheel (3/3)
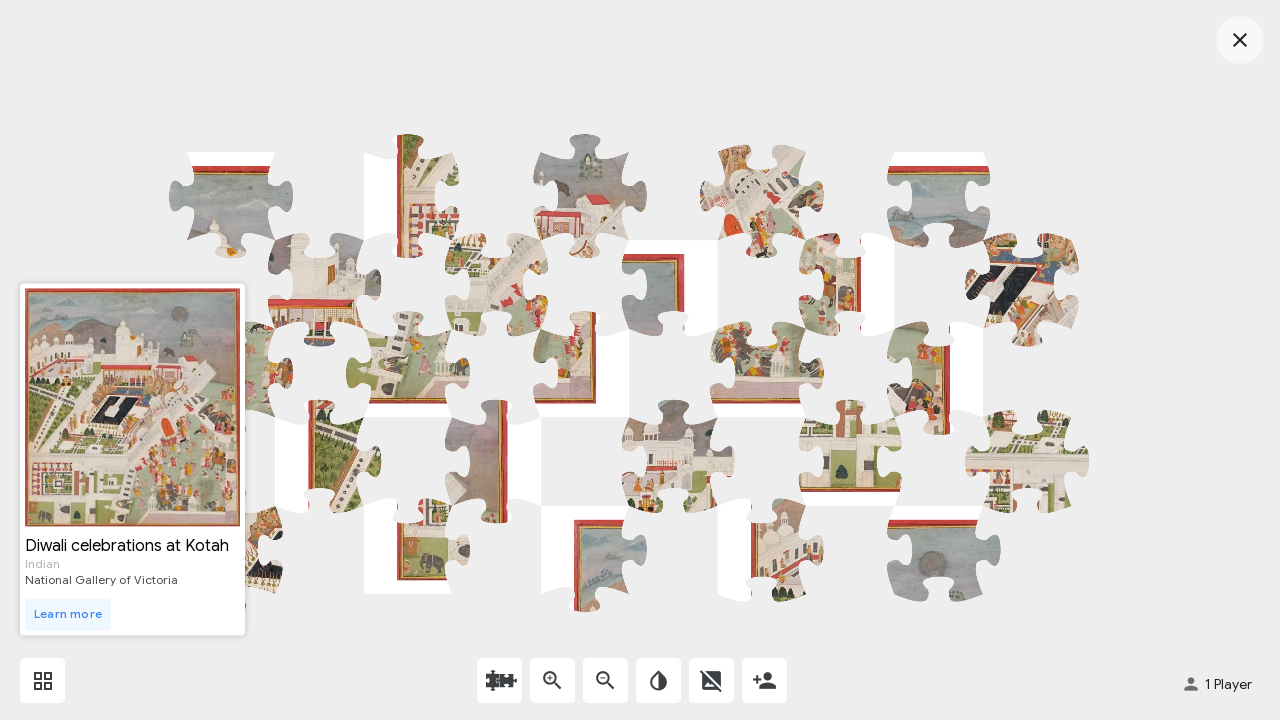

Clicked Quit Game button to exit the puzzle game at (1240, 40) on internal:role=button[name="Quit Game"i]
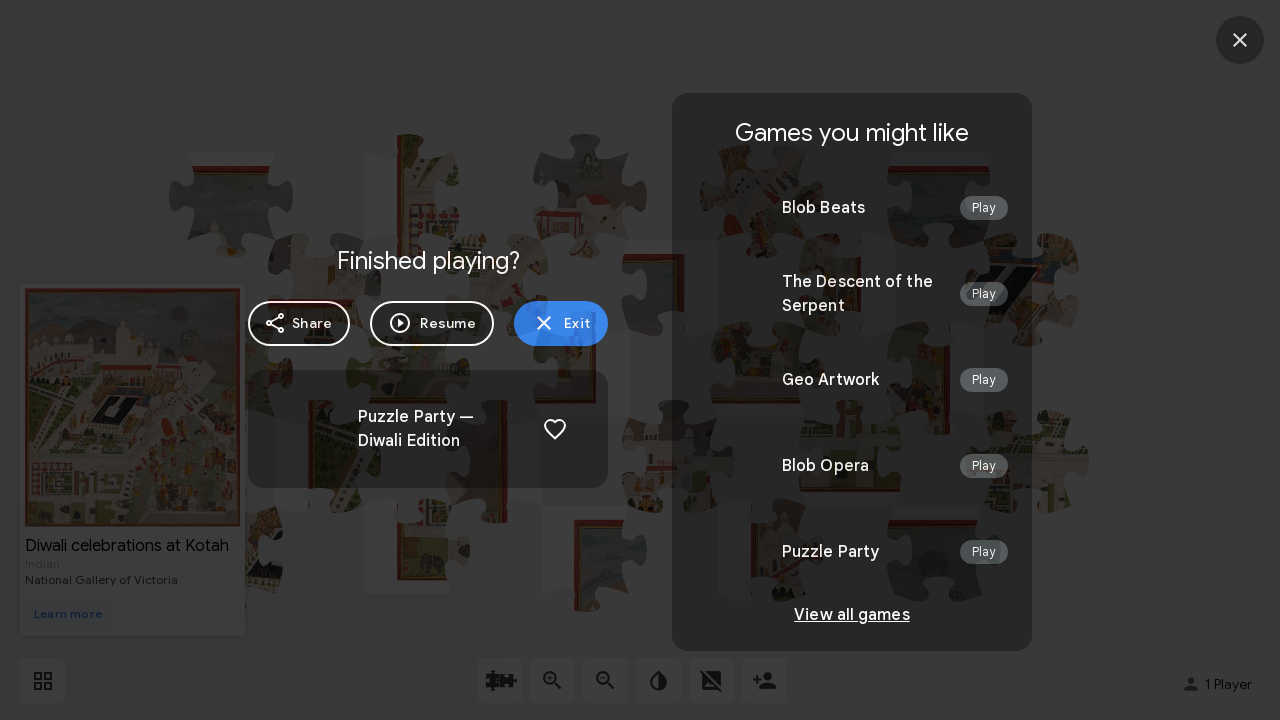

Clicked Exit link to leave the game page at (561, 323) on a >> internal:has-text="Exit"i
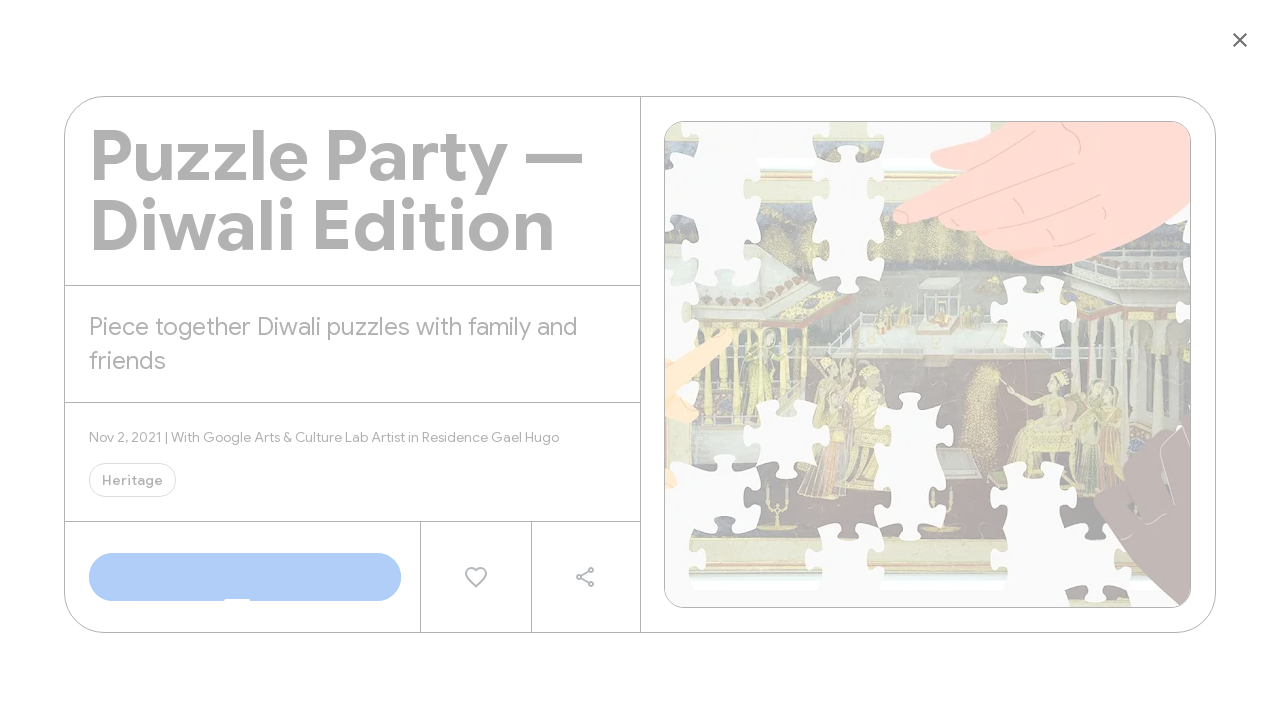

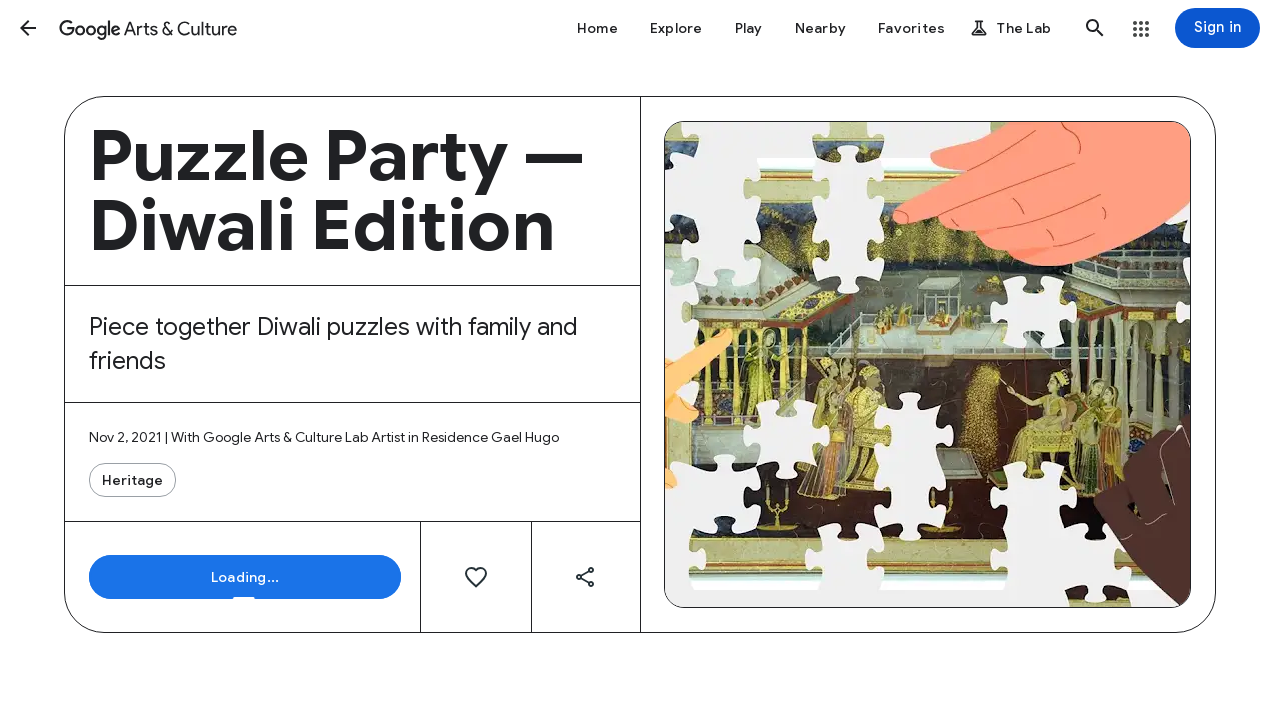